Tests drag and drop functionality by dragging element from column A to column B on a demo page

Starting URL: http://the-internet.herokuapp.com/drag_and_drop

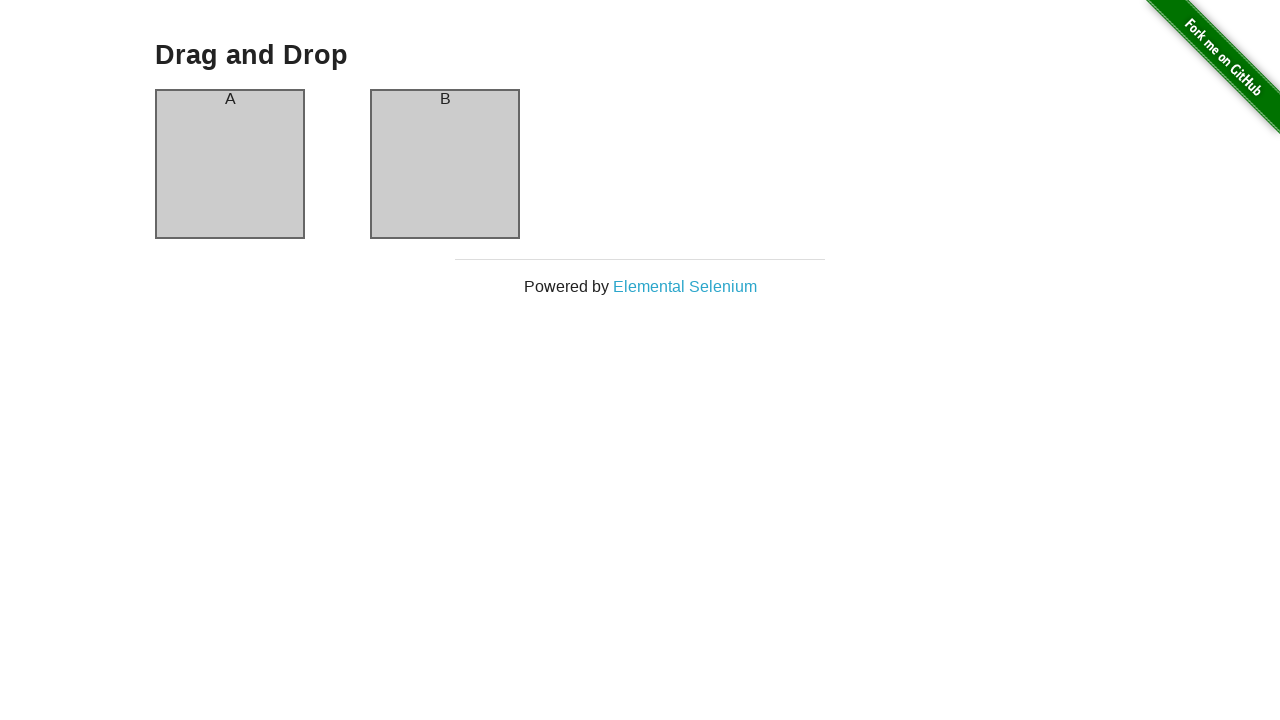

Located source element in column A
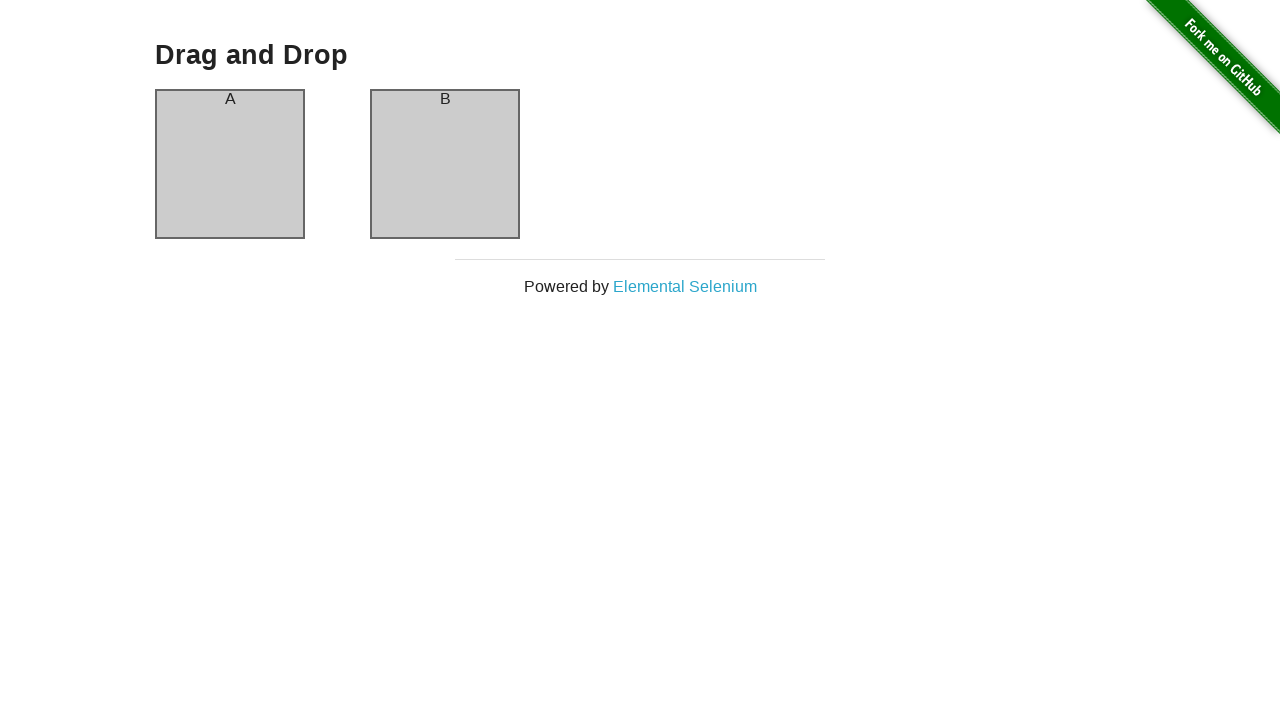

Located destination element in column B
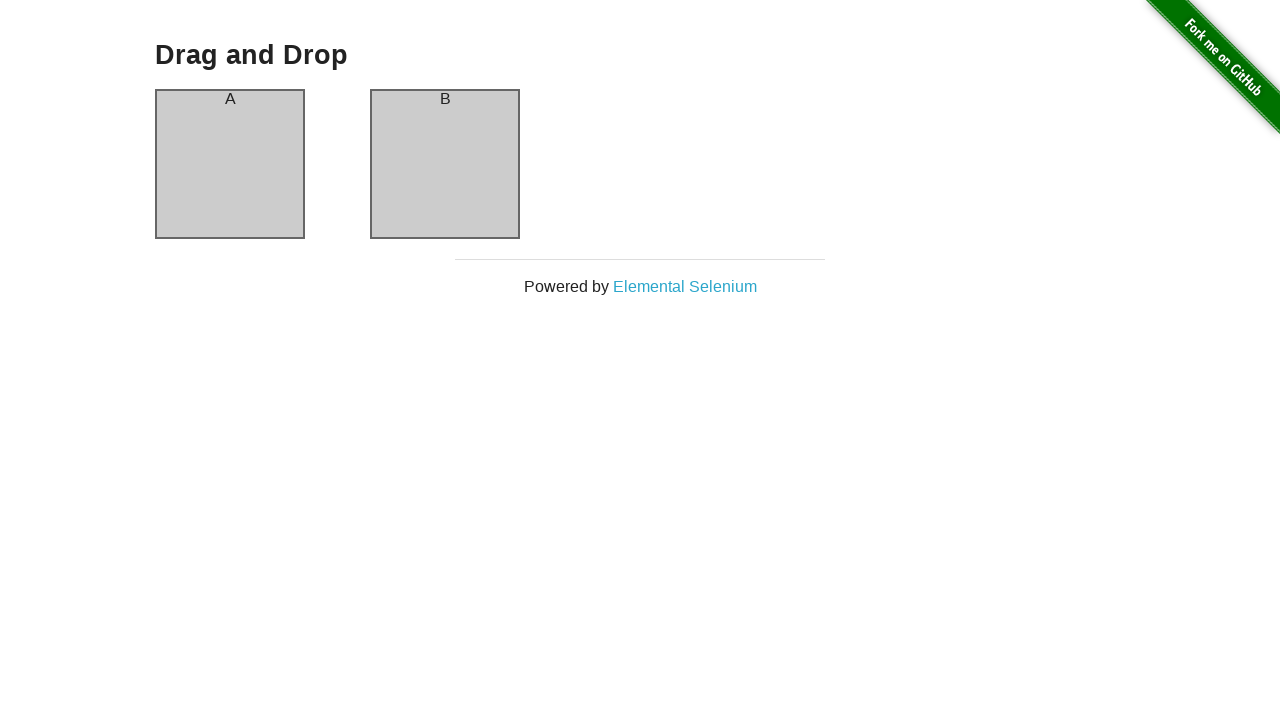

Dragged element from column A to column B at (445, 164)
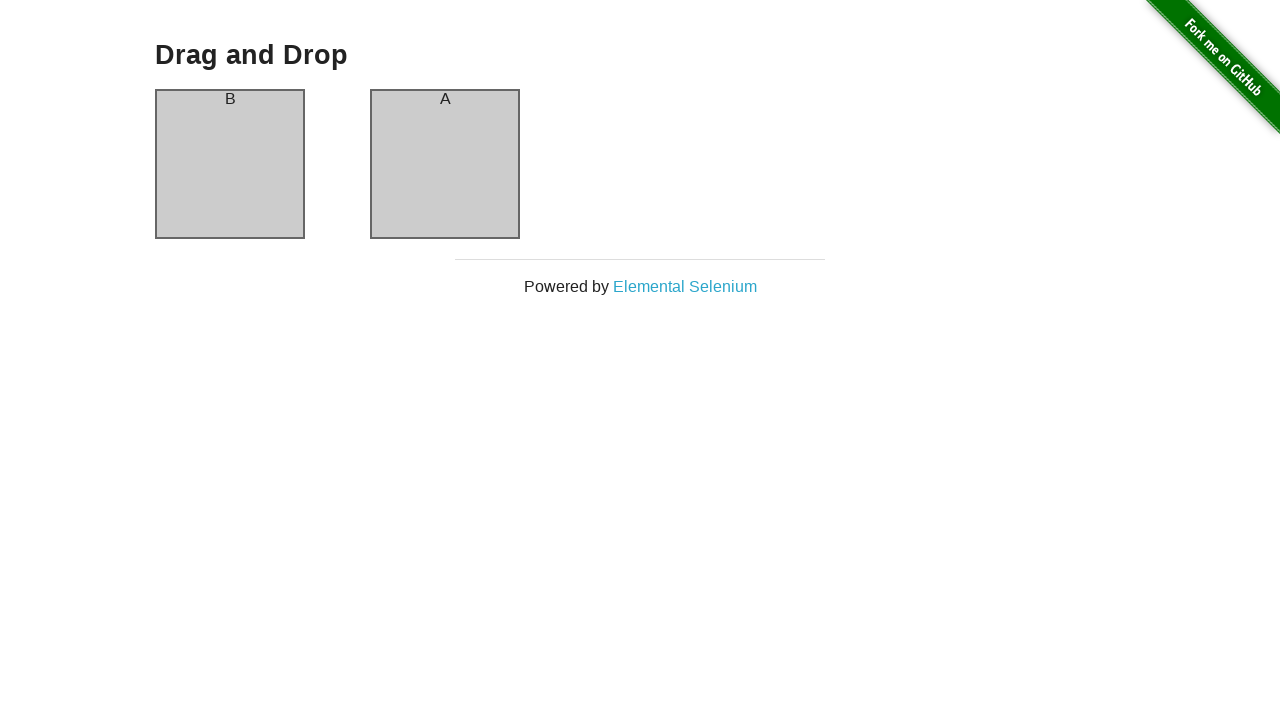

Waited for drag and drop animation to complete
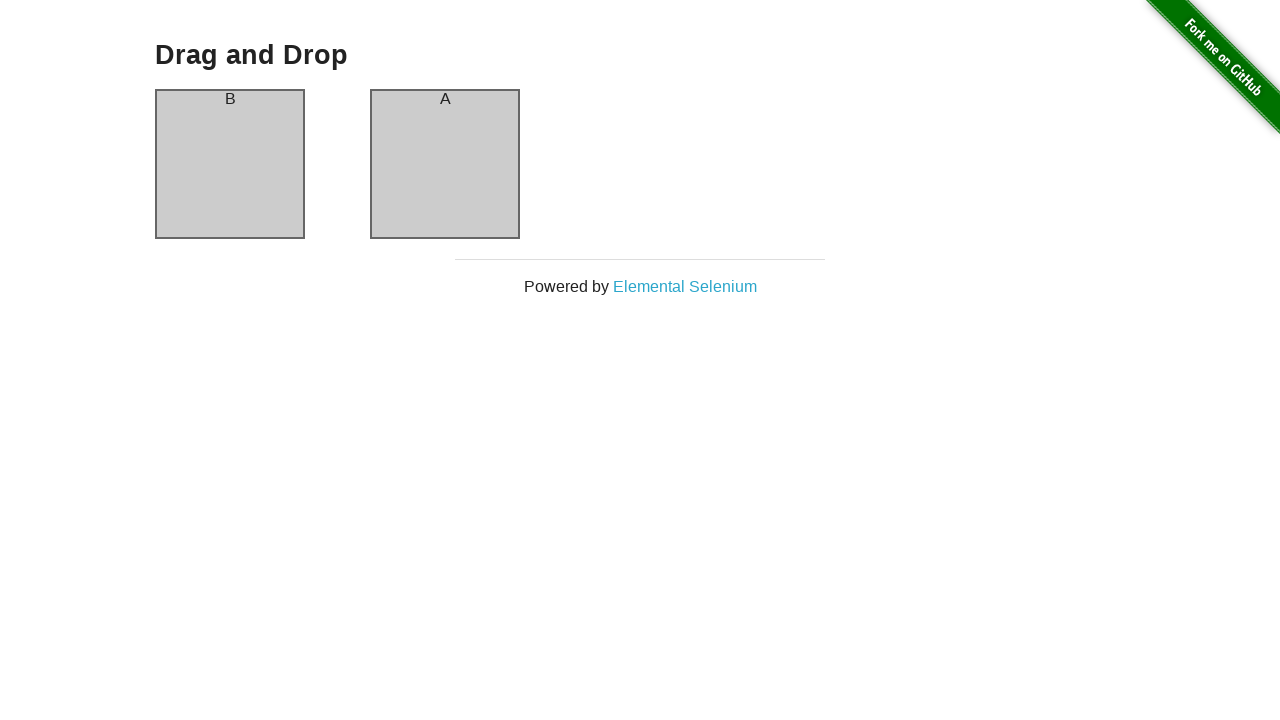

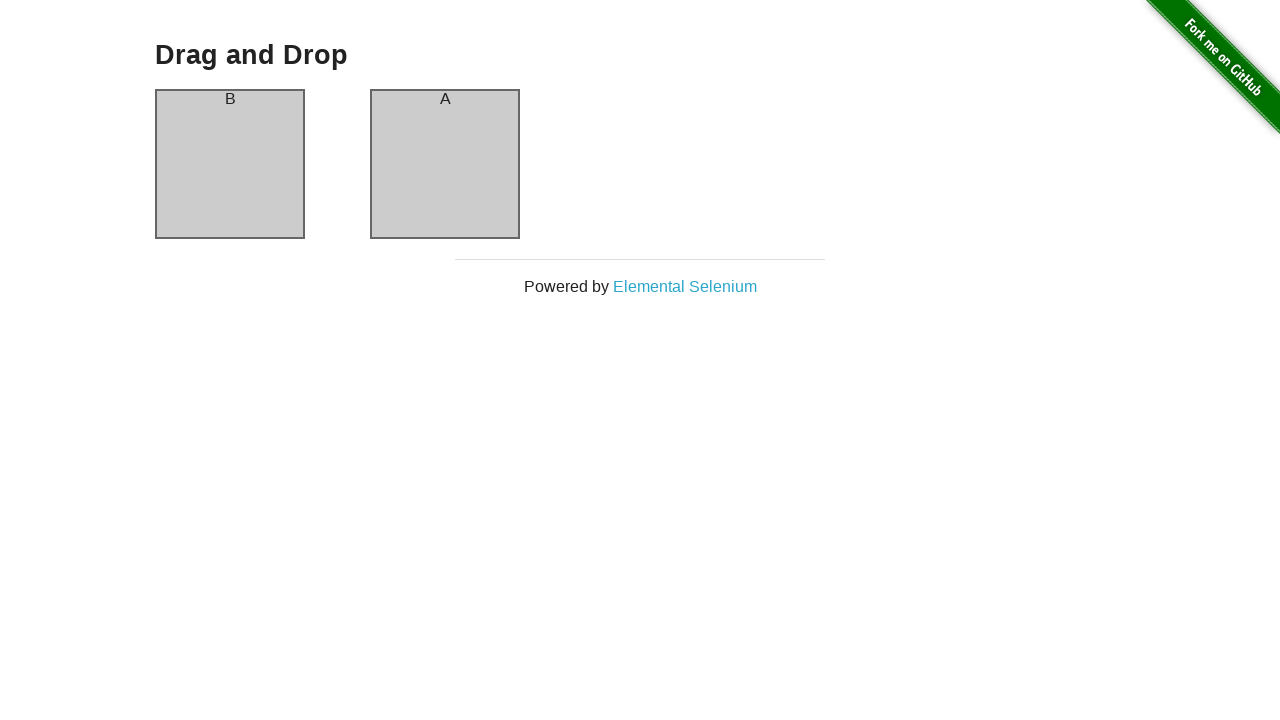